Tests that entering a number below 50 displays the "Number is too small" error message

Starting URL: https://kristinek.github.io/site/tasks/enter_a_number

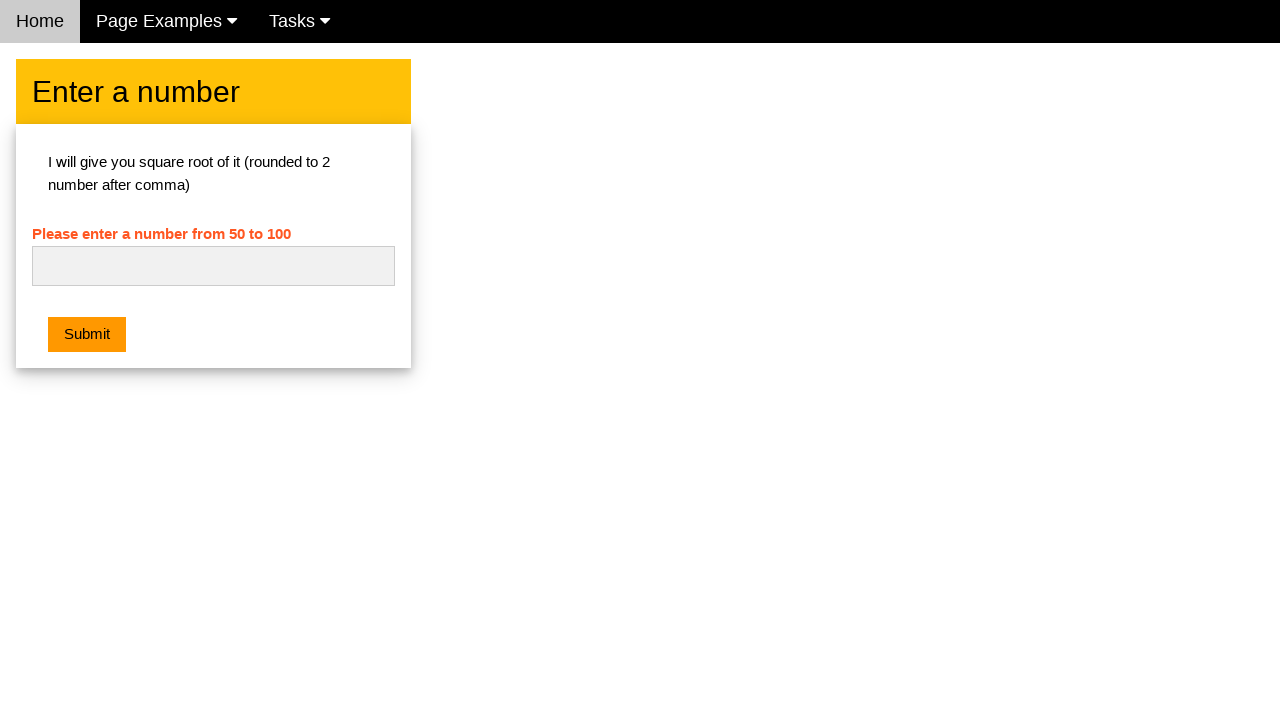

Navigated to the number entry task page
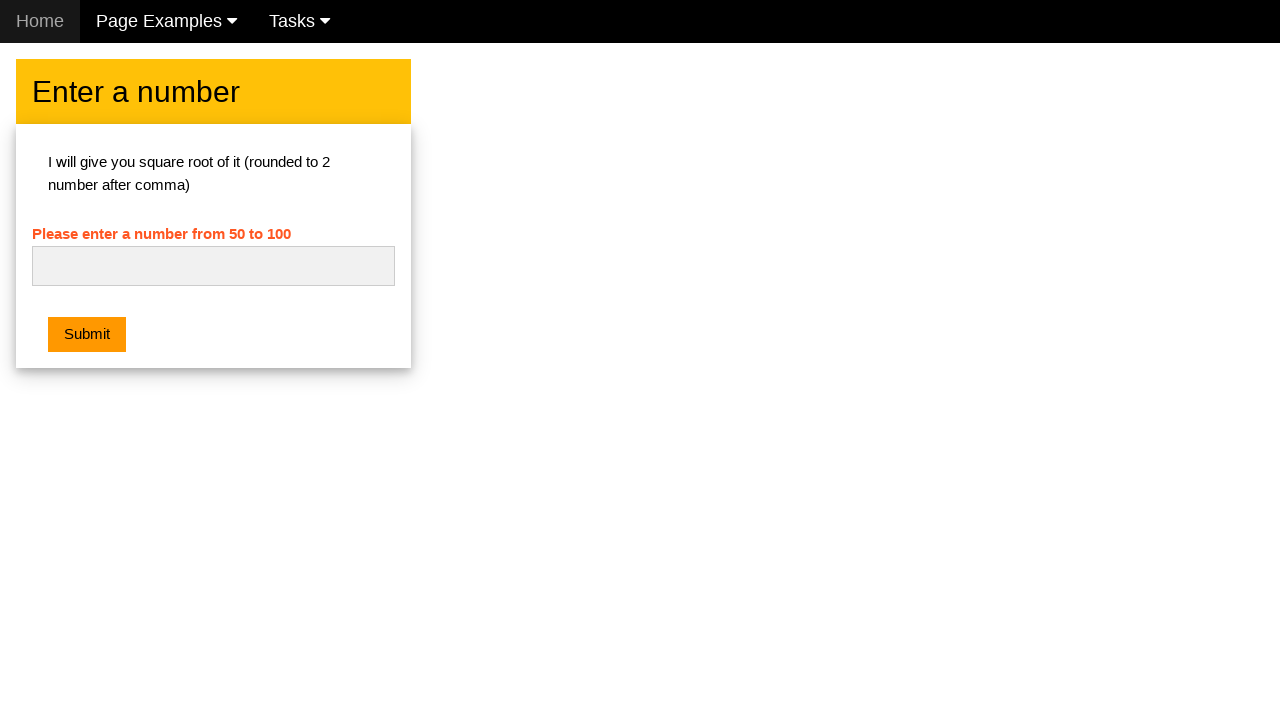

Filled number input field with '48' (below minimum threshold) on #numb
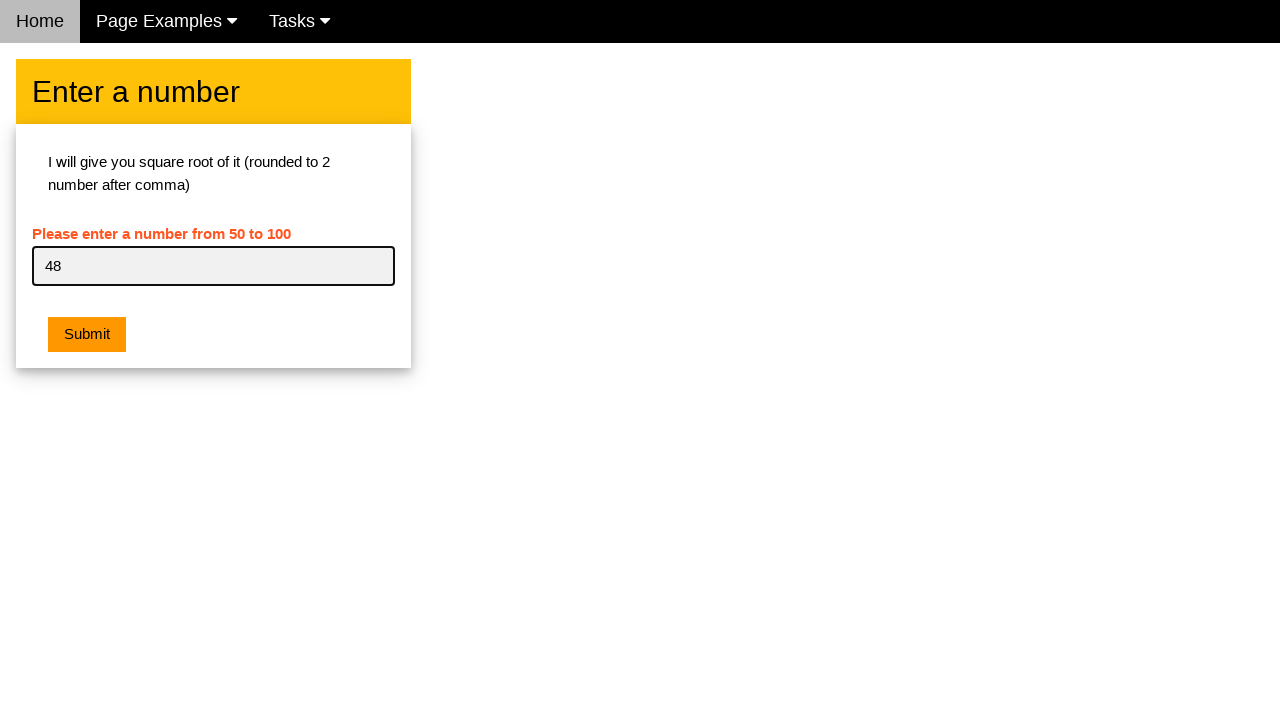

Clicked the submit button at (87, 335) on .w3-orange
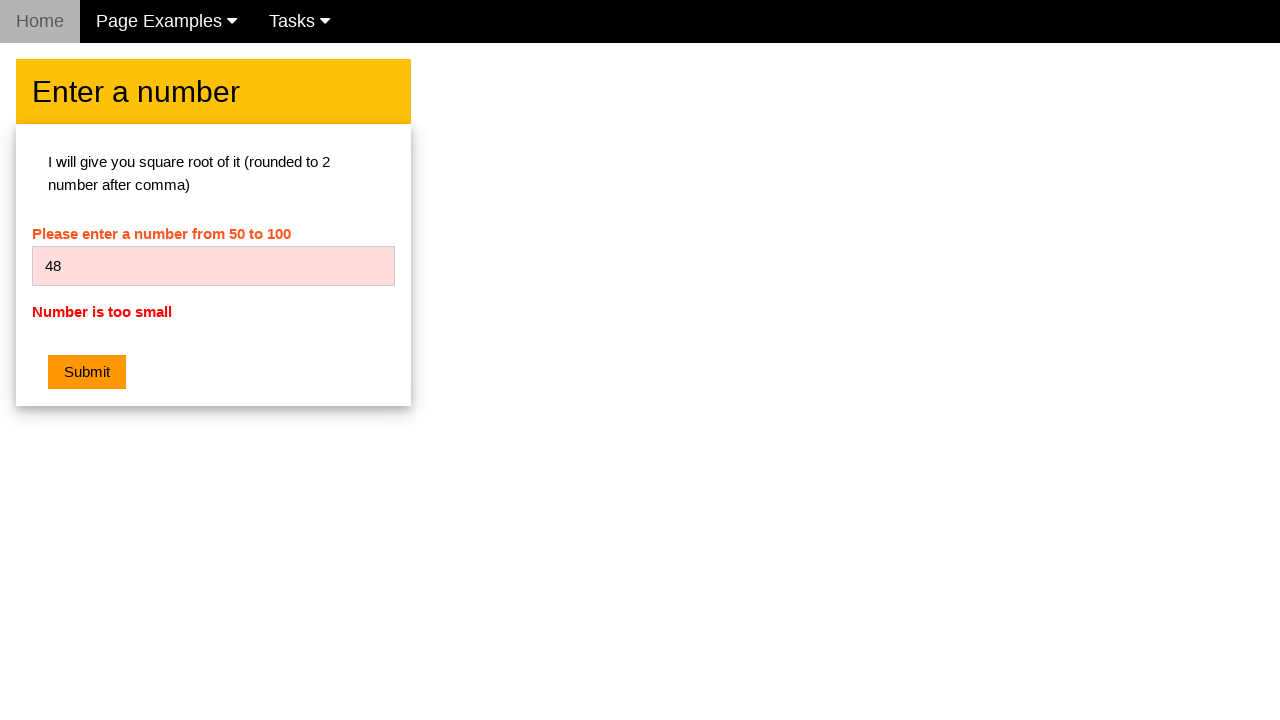

Error message 'Number is too small' appeared as expected
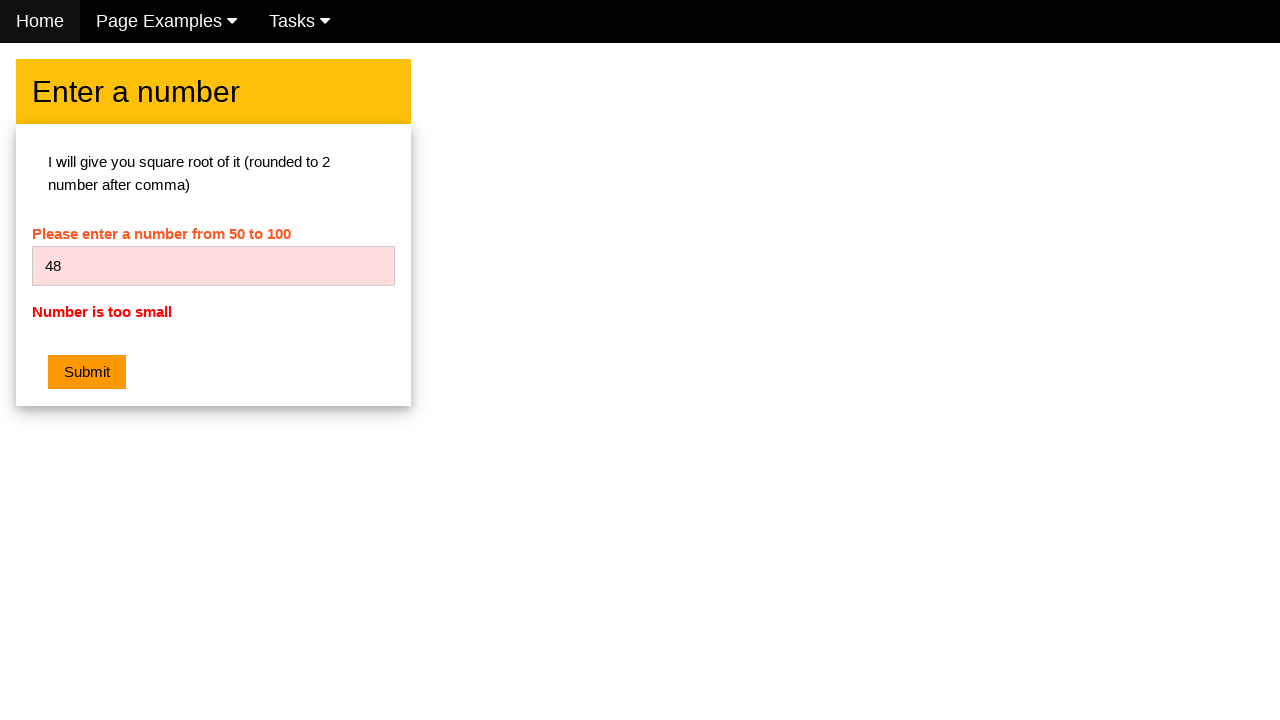

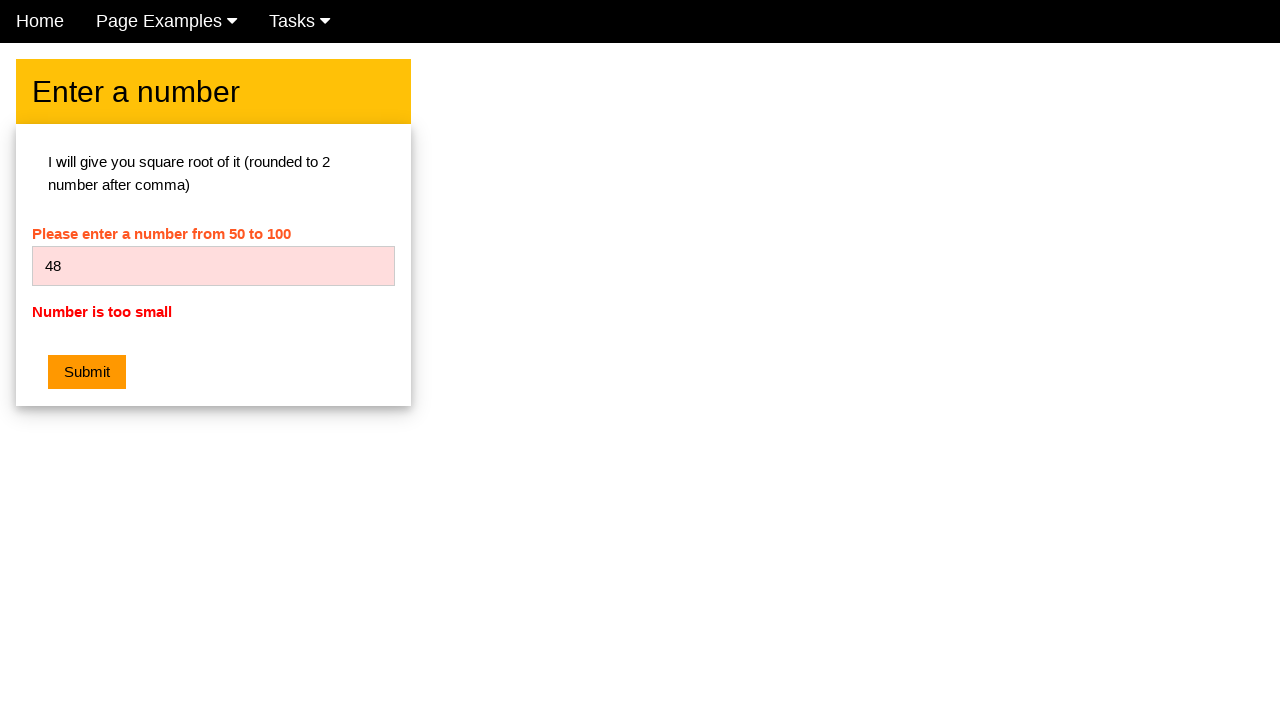